Tests form filling functionality by entering personal details (first name, last name, job title), selecting a radio button, checking a checkbox, and picking a date from a date picker.

Starting URL: https://formy-project.herokuapp.com/form

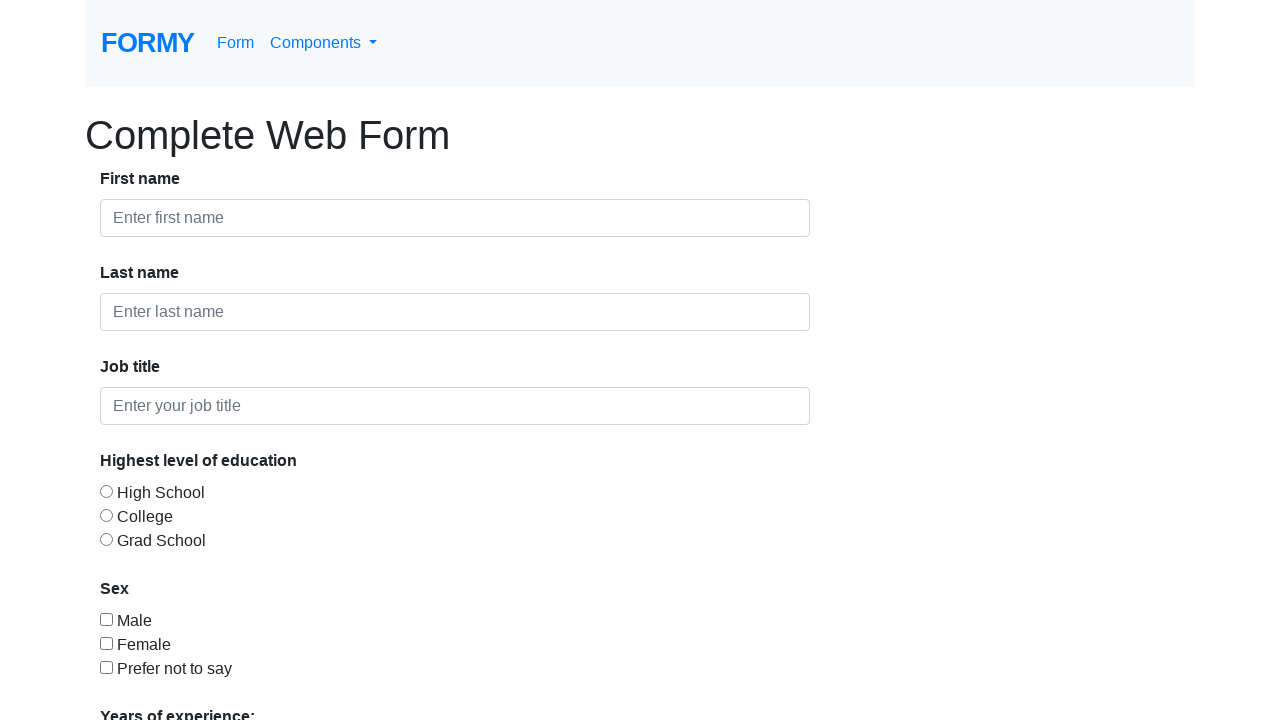

Filled first name field with 'Jennifer' on #first-name
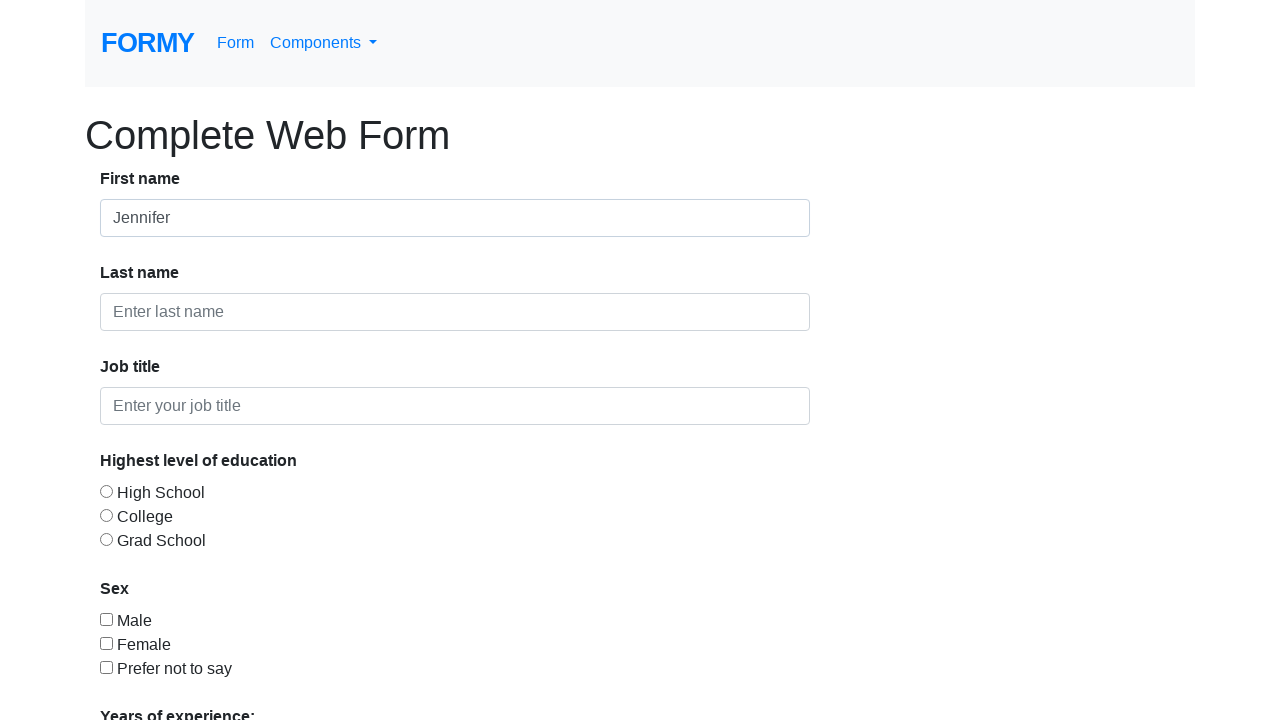

Filled last name field with 'Morrison' on #last-name
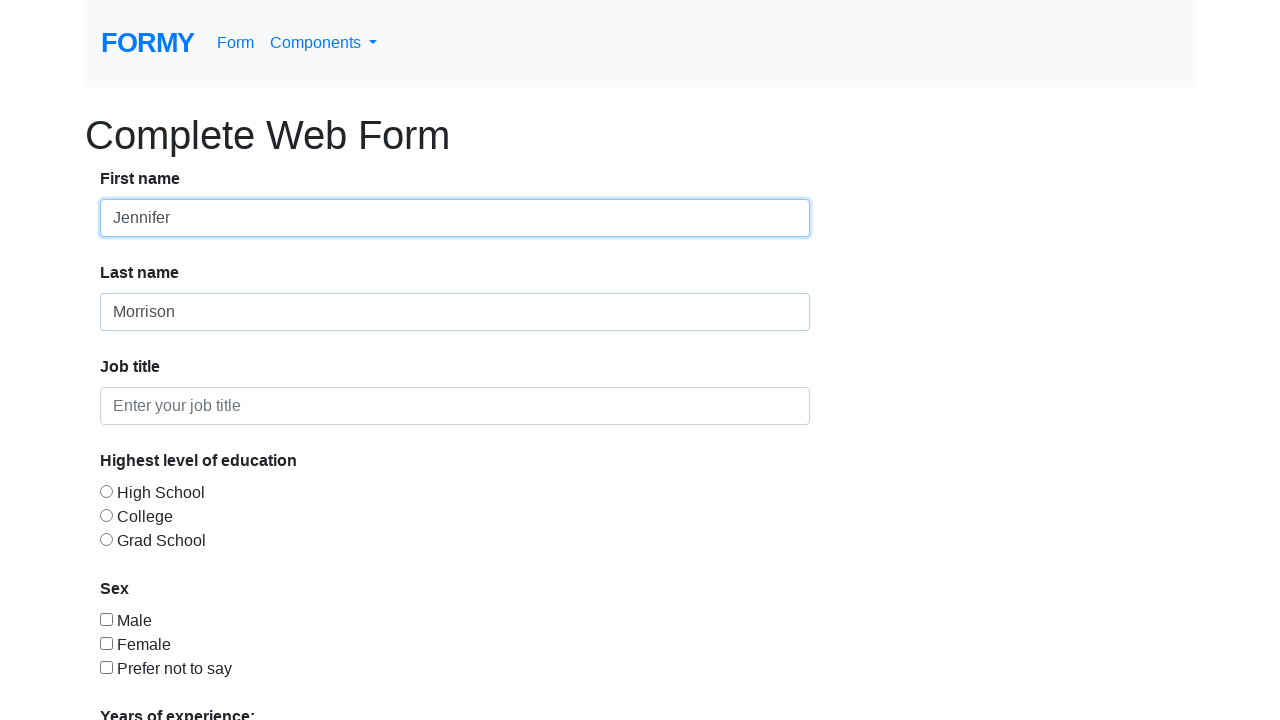

Filled job title field with 'Software Engineer' on #job-title
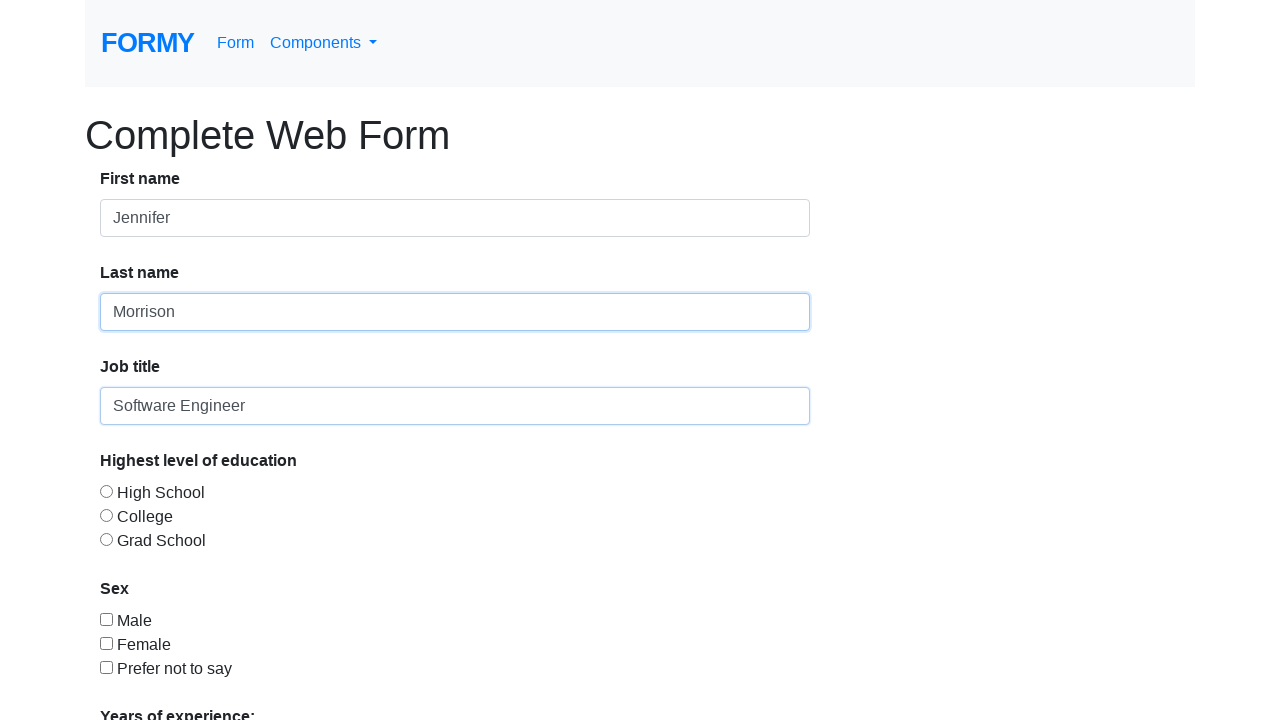

Selected radio button option 2 at (106, 515) on #radio-button-2
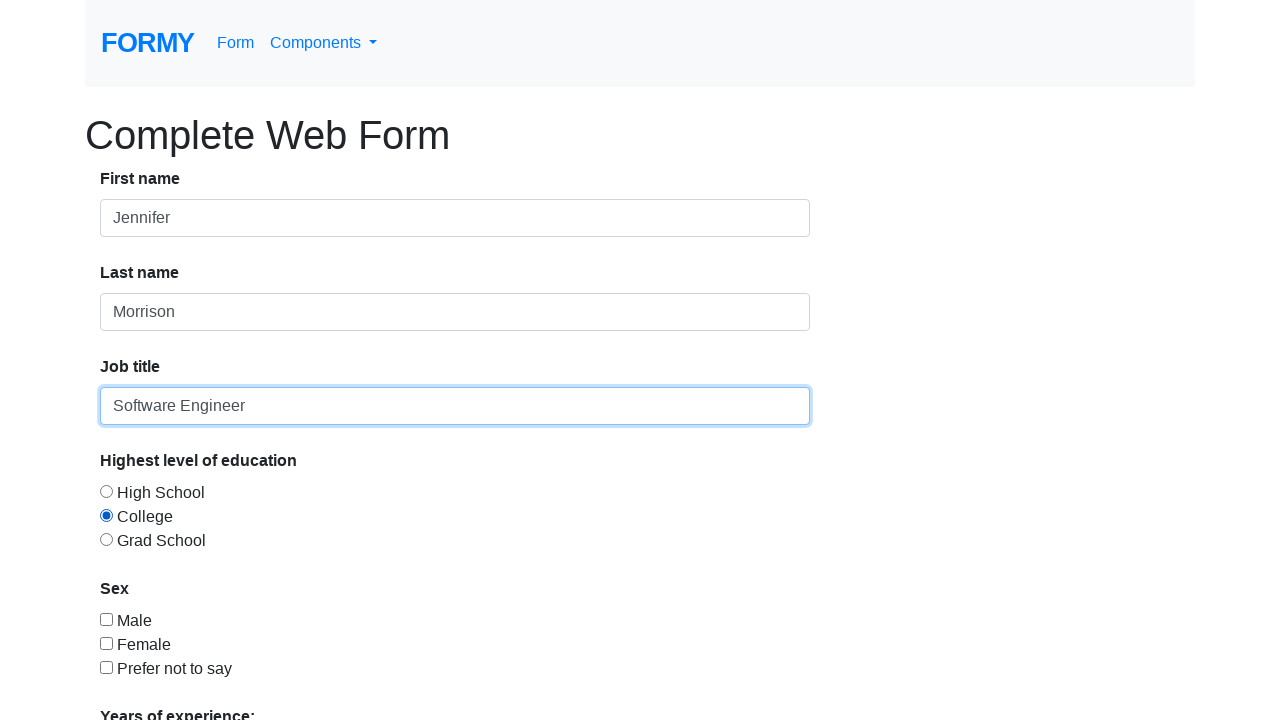

Checked checkbox 1 at (106, 619) on #checkbox-1
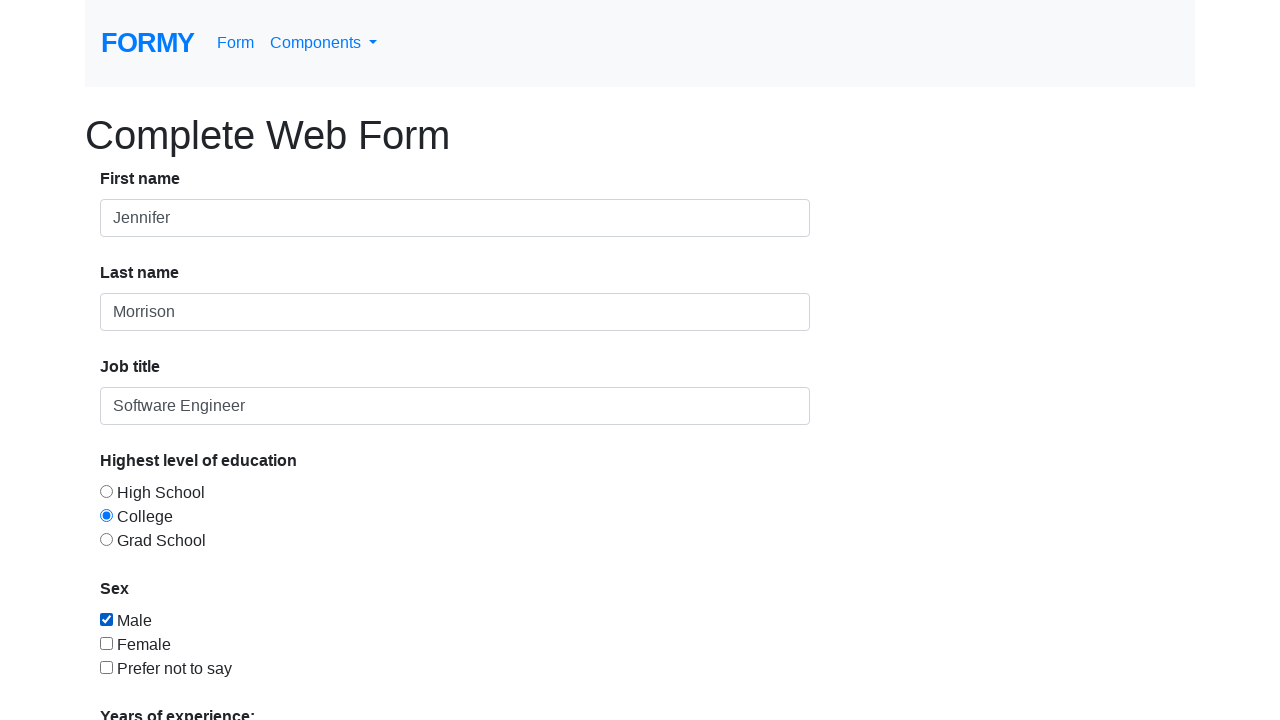

Clicked date picker to open calendar at (270, 613) on #datepicker
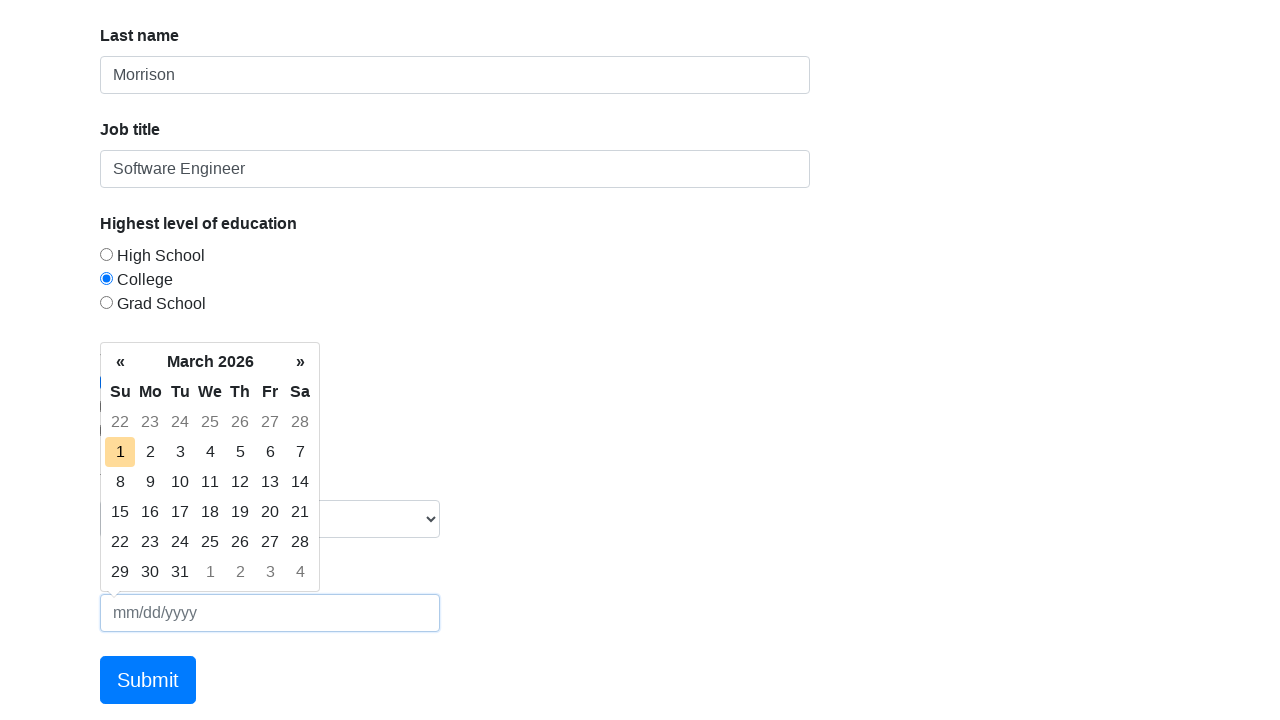

Selected day 24 from the calendar at (180, 422) on xpath=//td[text()='24']
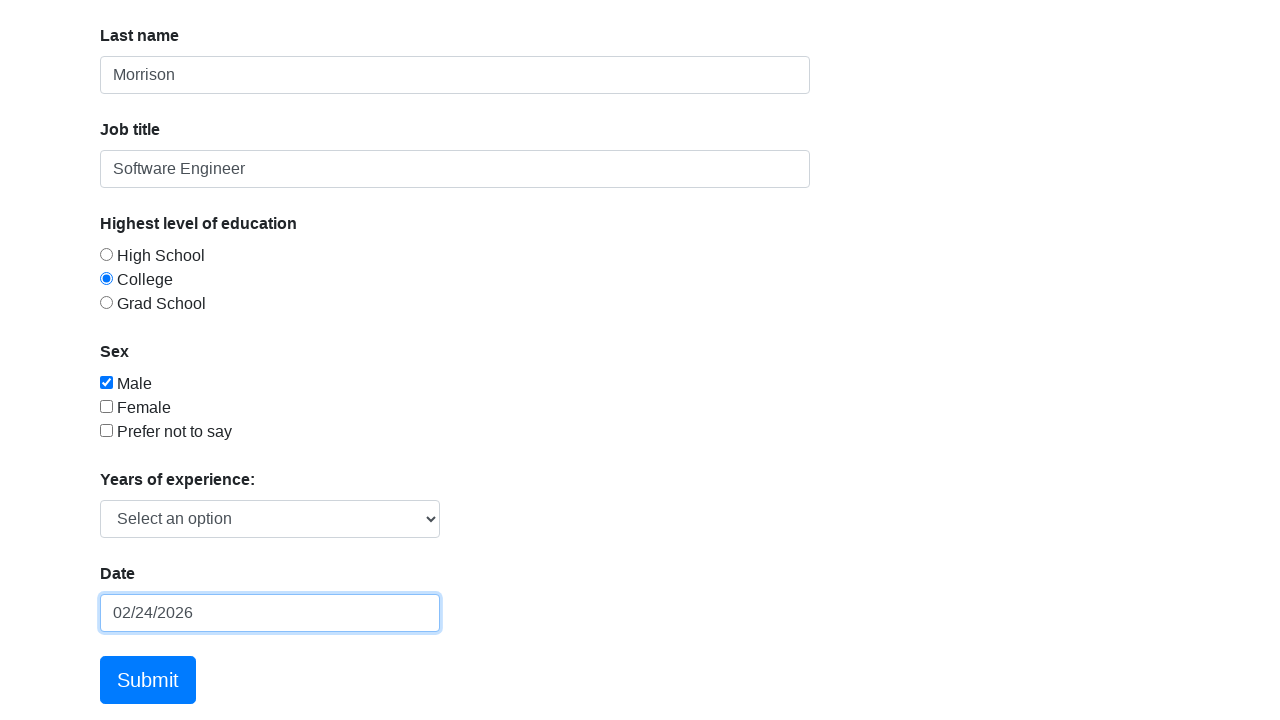

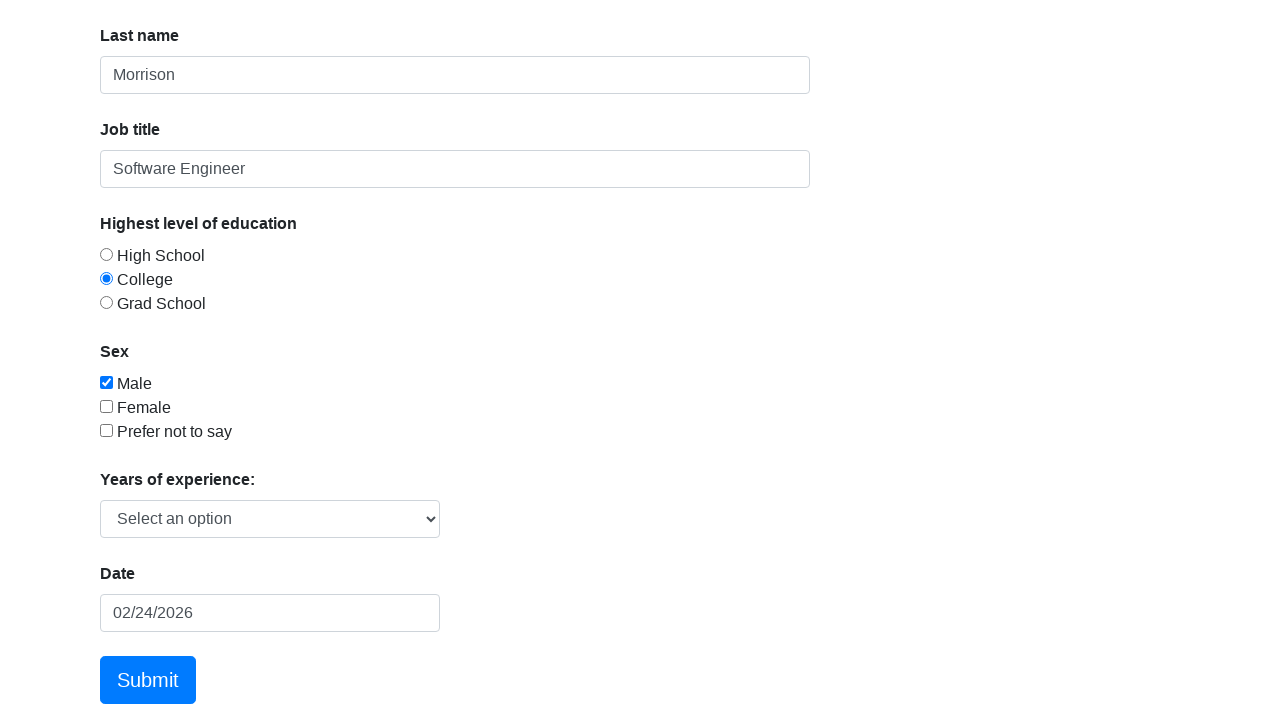